Tests various link types including new tab links and API call links

Starting URL: https://demoqa.com/elements

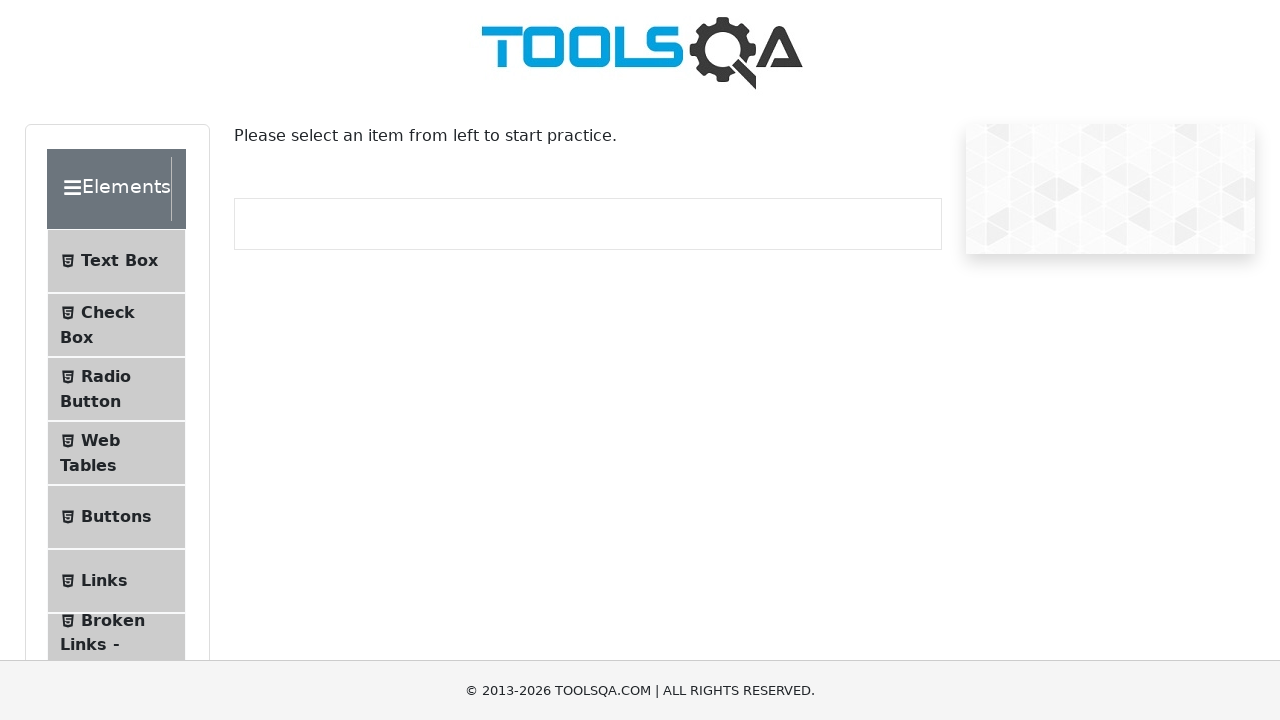

Scrolled down 250px to view more content
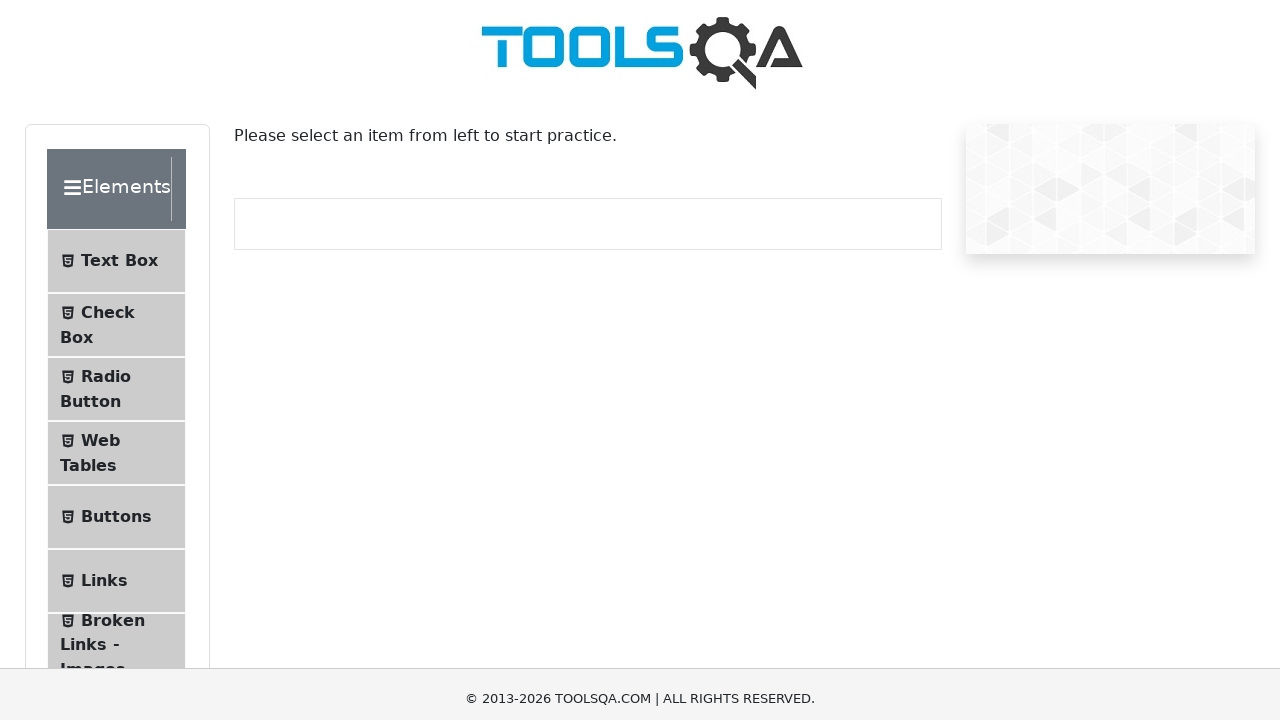

Clicked on Links tab at (104, 331) on xpath=//span[text()='Links']
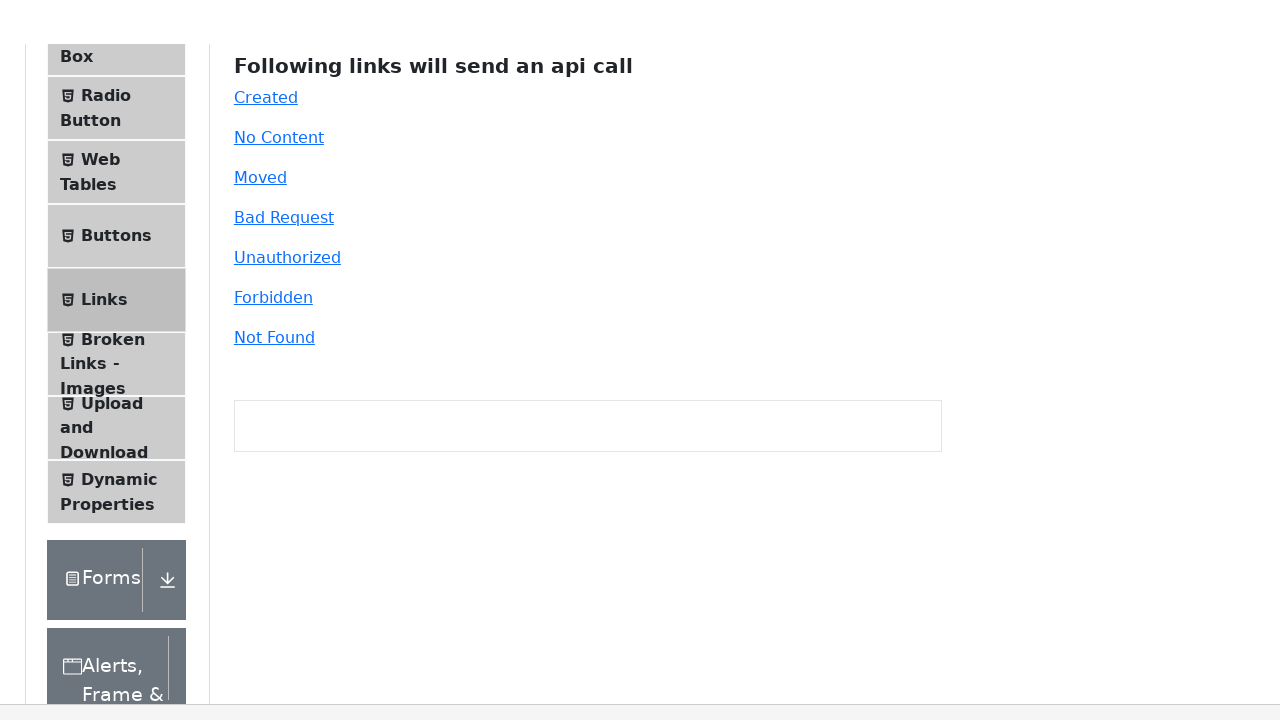

Clicked on simple link (new tab) at (258, 266) on #simpleLink
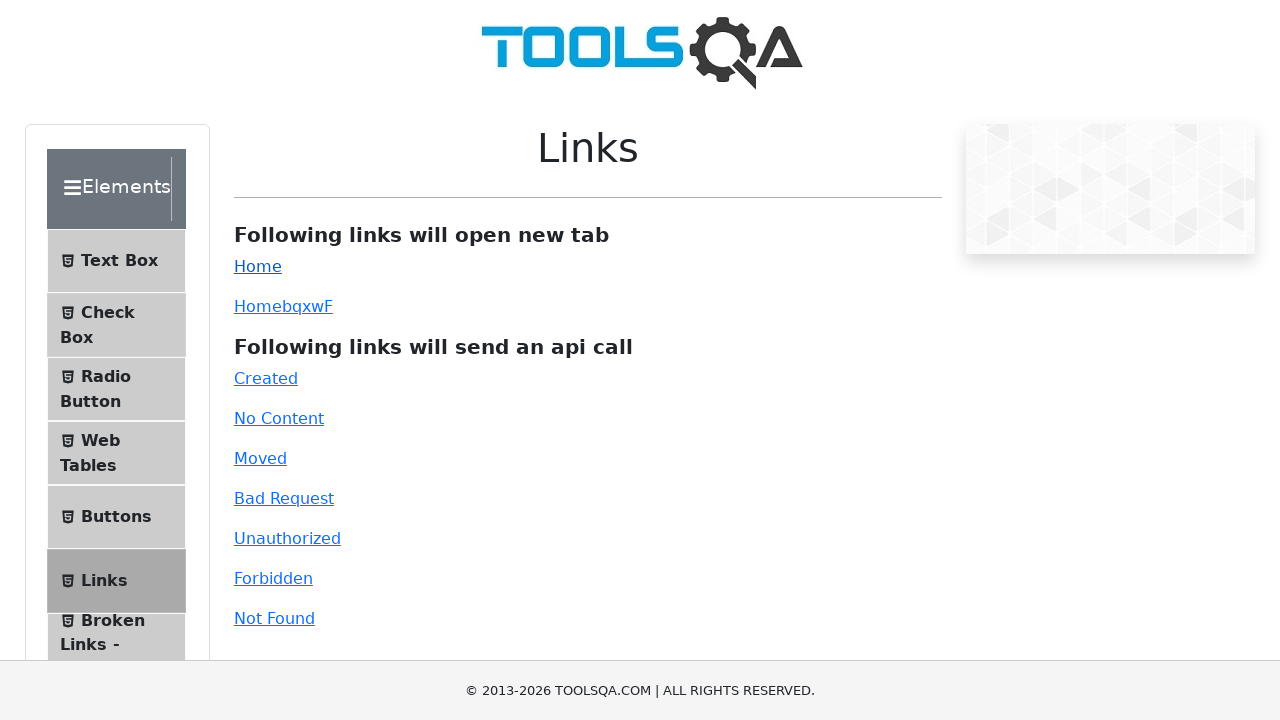

Clicked on dynamic link (new tab) at (258, 306) on #dynamicLink
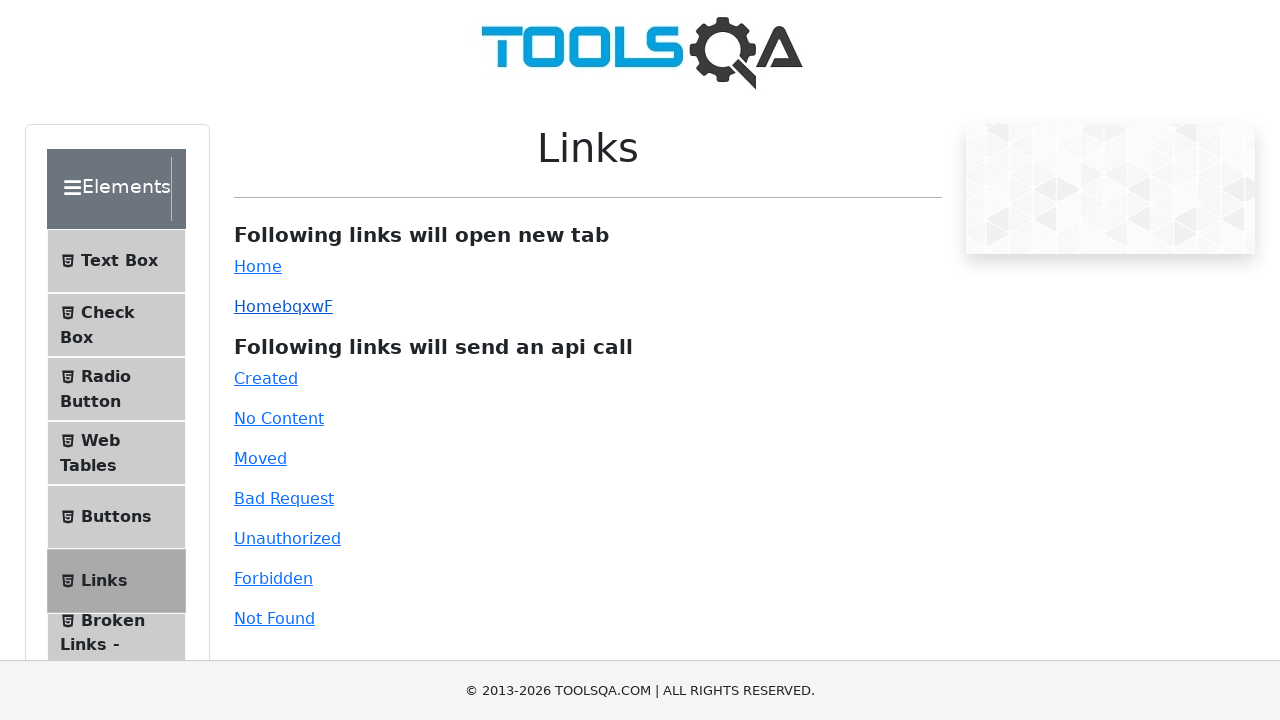

Scrolled down 250px to view API call links
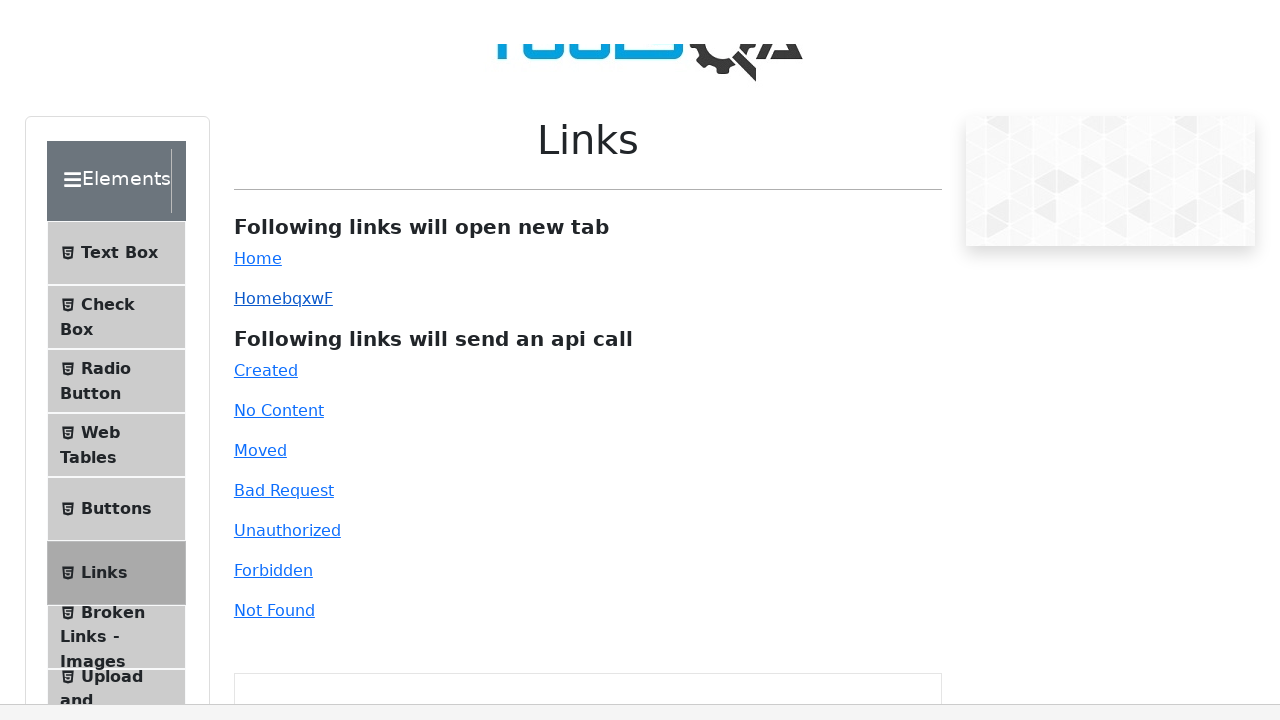

Clicked on 'Created' API call link at (266, 128) on #created
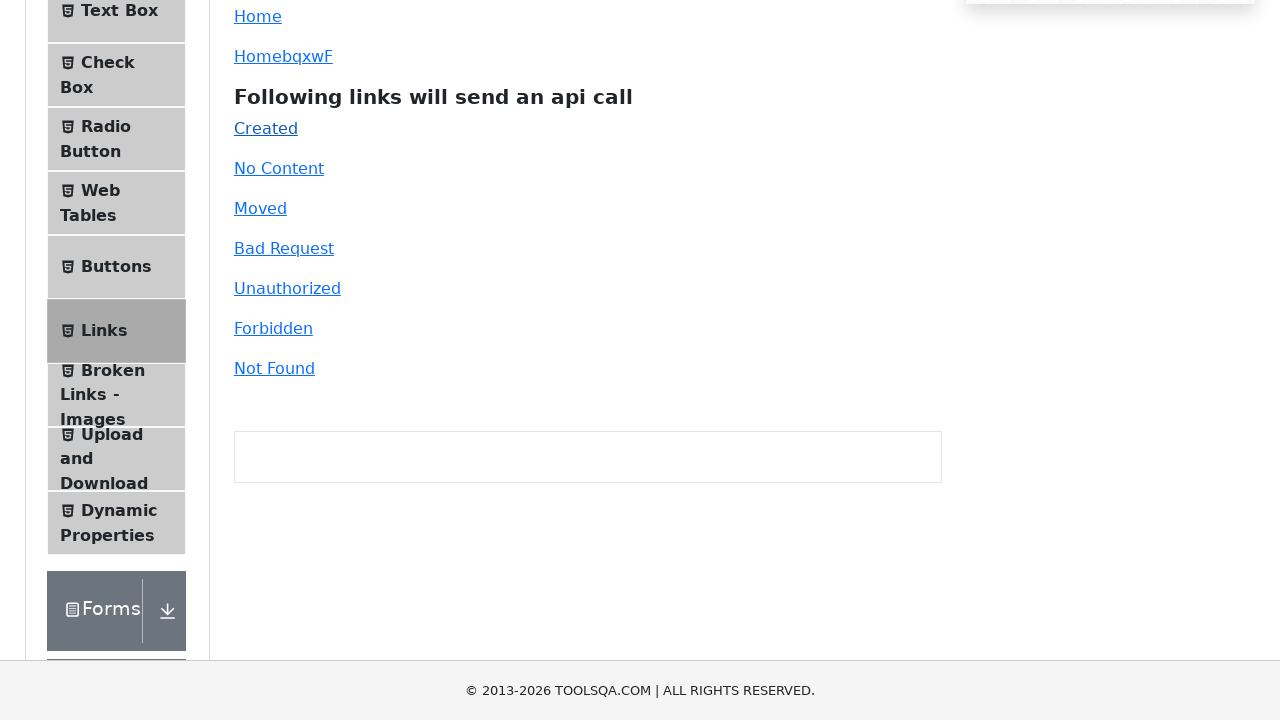

Clicked on 'No Content' API call link at (279, 168) on #no-content
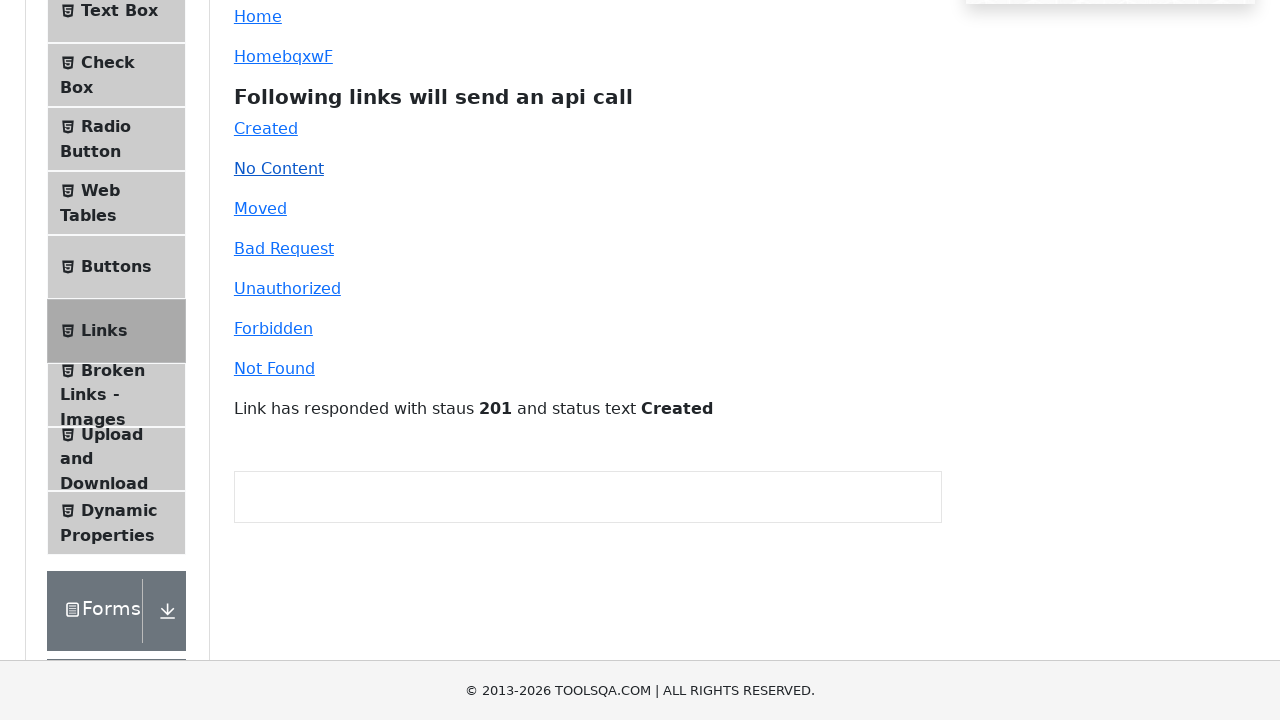

Clicked on 'Moved' API call link at (260, 208) on #moved
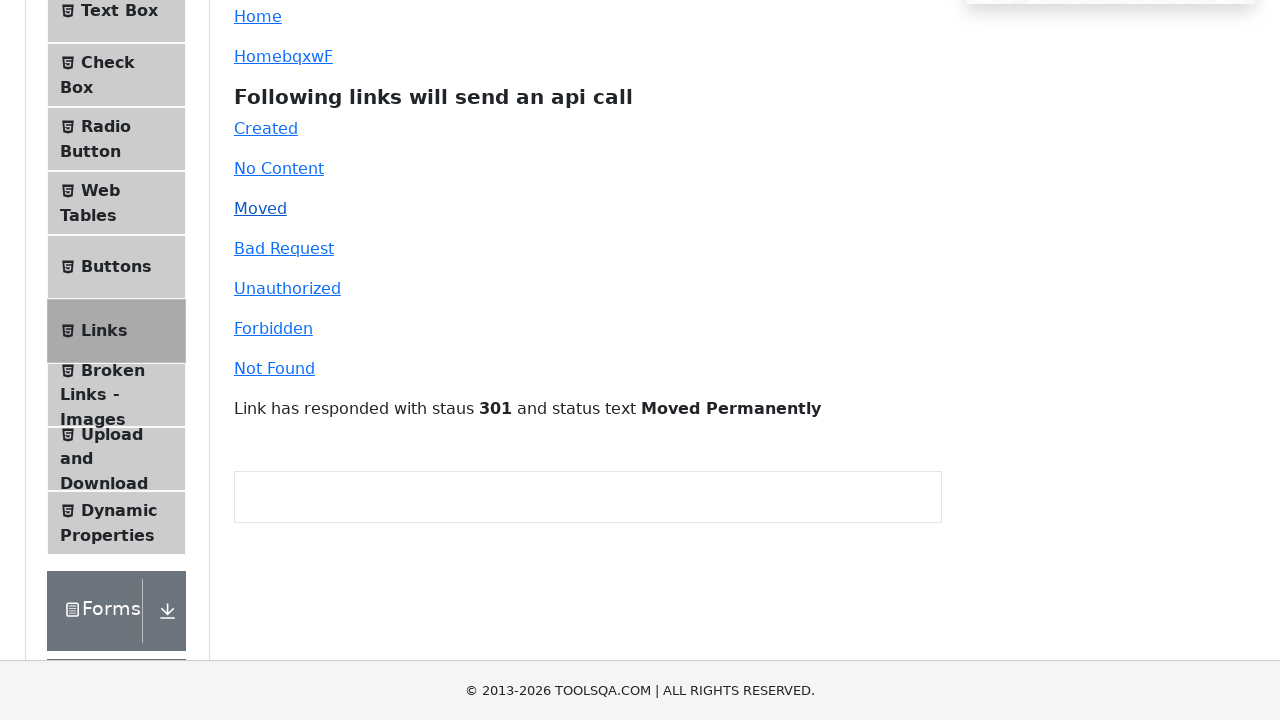

Clicked on 'Bad Request' API call link at (284, 248) on #bad-request
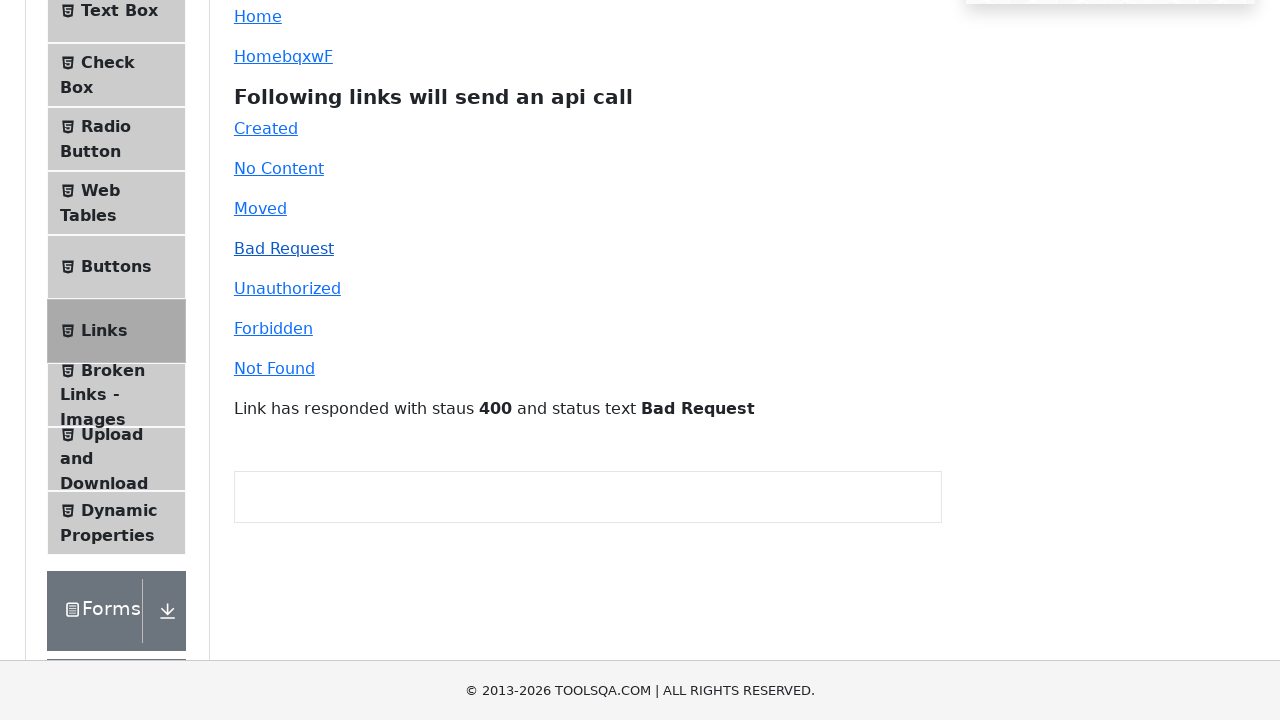

Clicked on 'Unauthorized' API call link at (287, 288) on #unauthorized
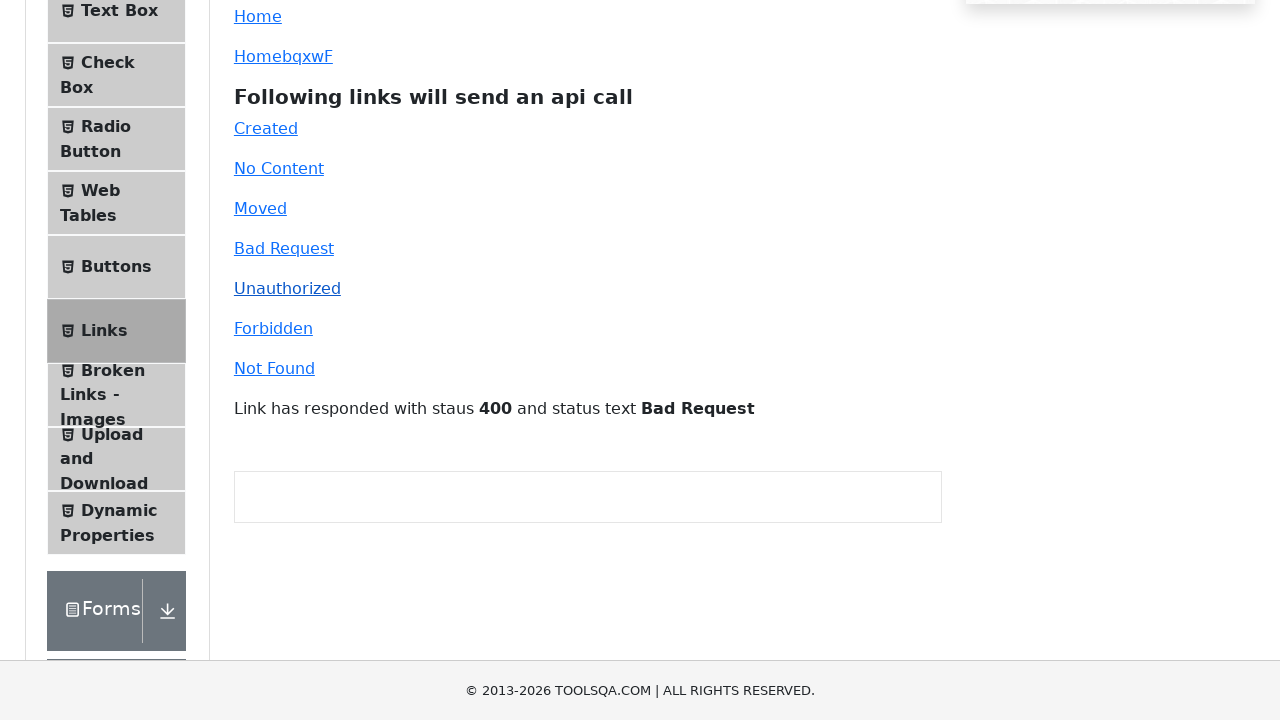

Clicked on 'Forbidden' API call link at (273, 328) on #forbidden
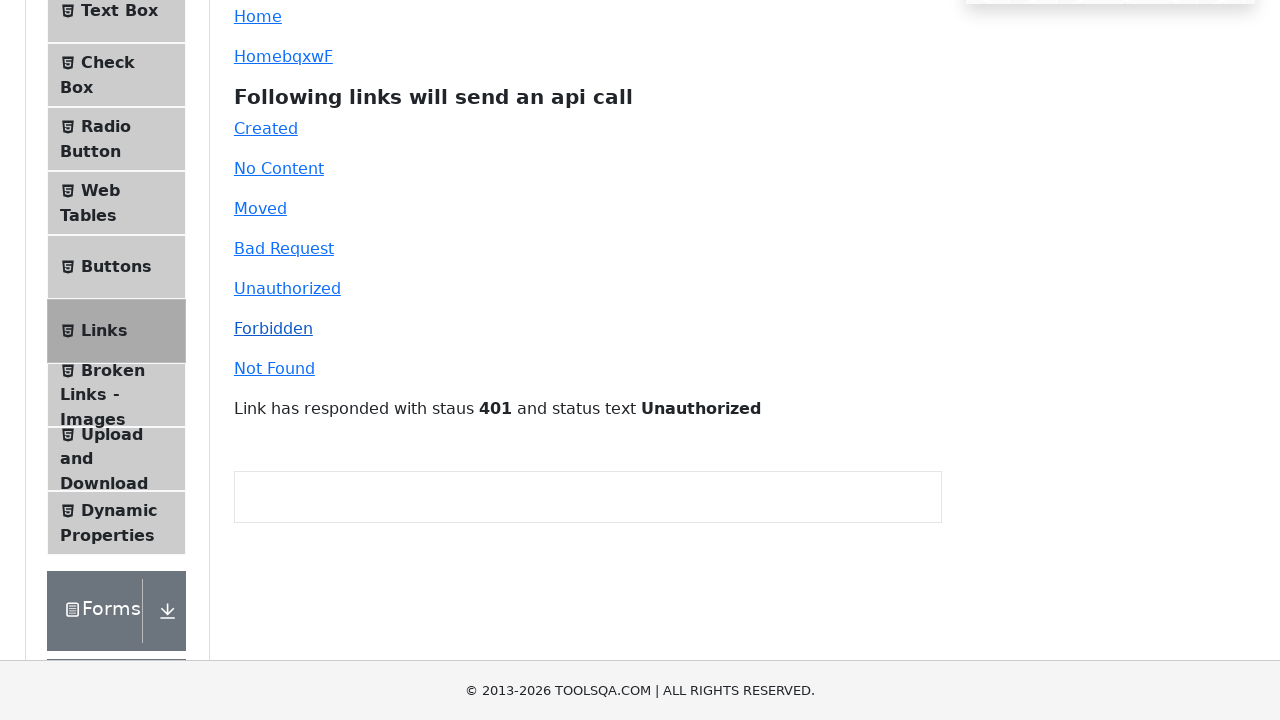

Clicked on 'Invalid URL' API call link at (274, 368) on #invalid-url
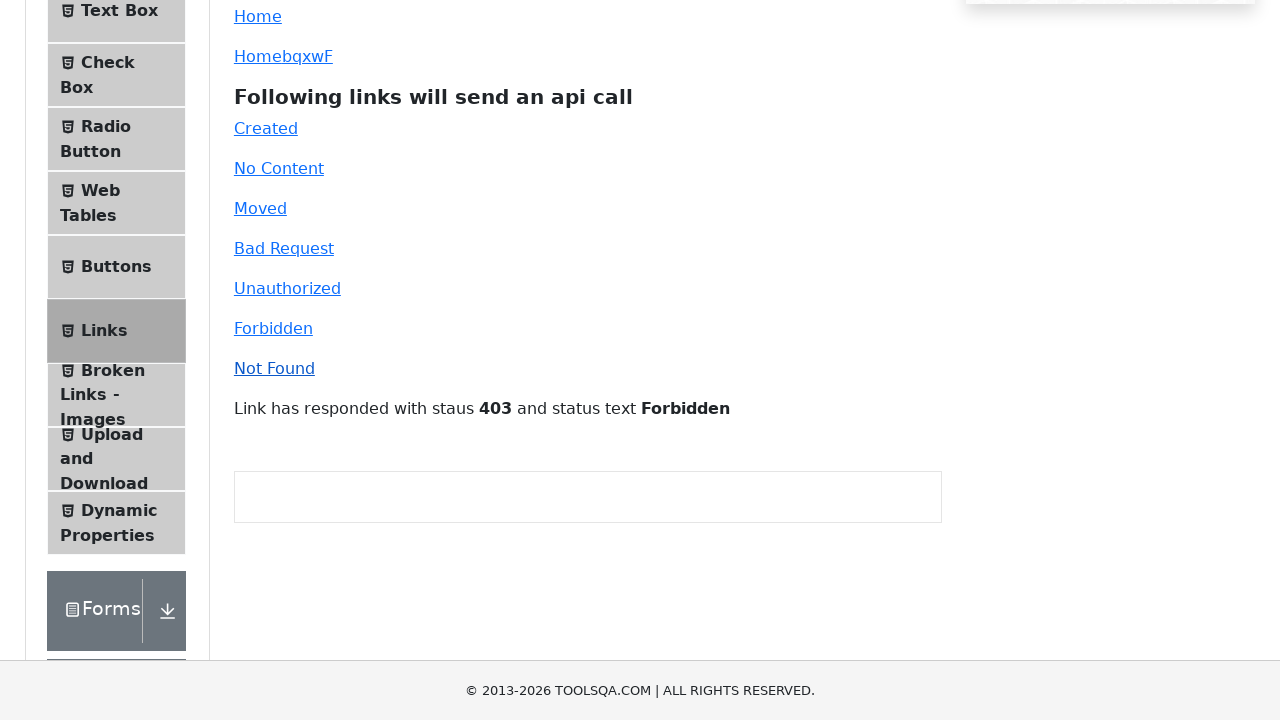

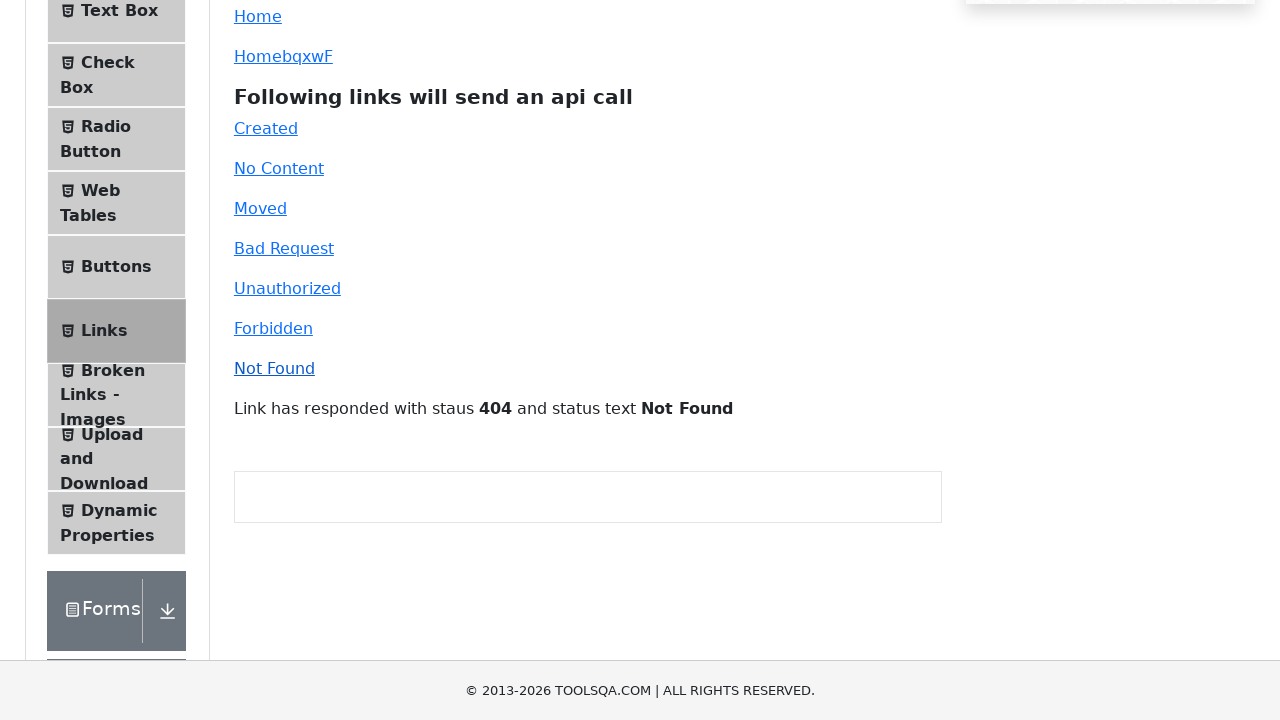